Tests that entered text is trimmed when editing a todo item.

Starting URL: https://demo.playwright.dev/todomvc

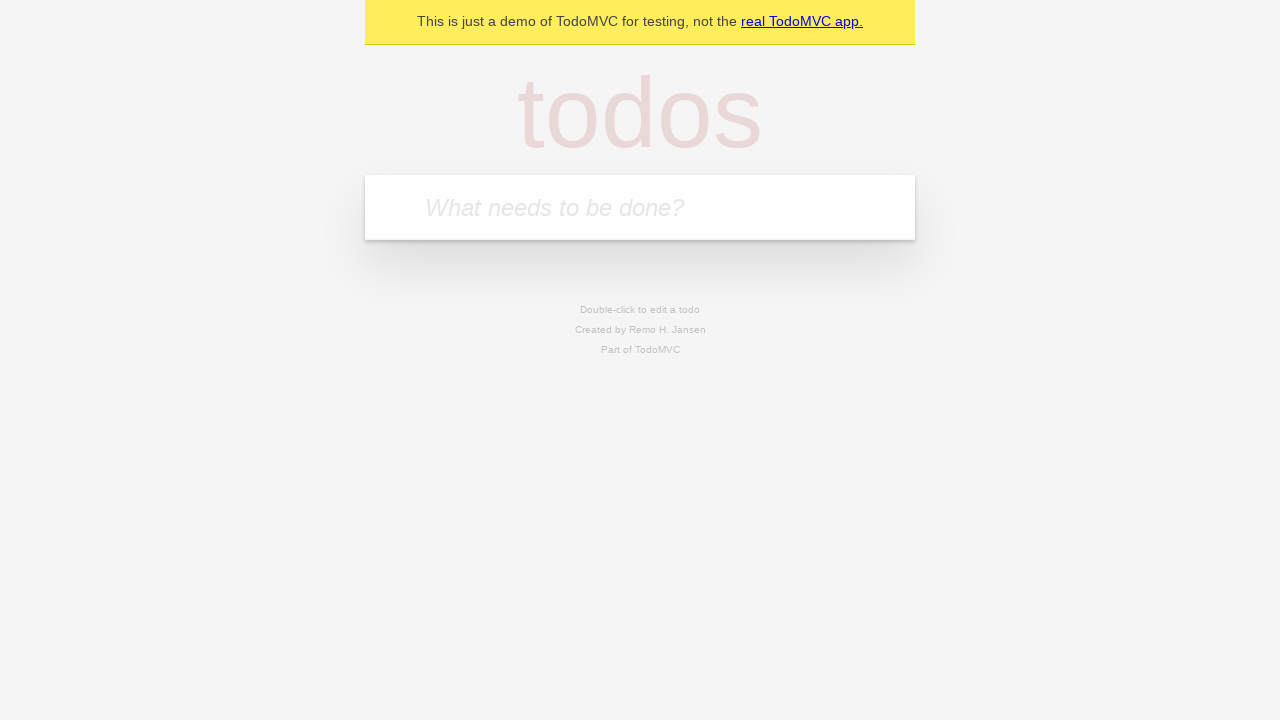

Filled todo input with 'buy some cheese' on internal:attr=[placeholder="What needs to be done?"i]
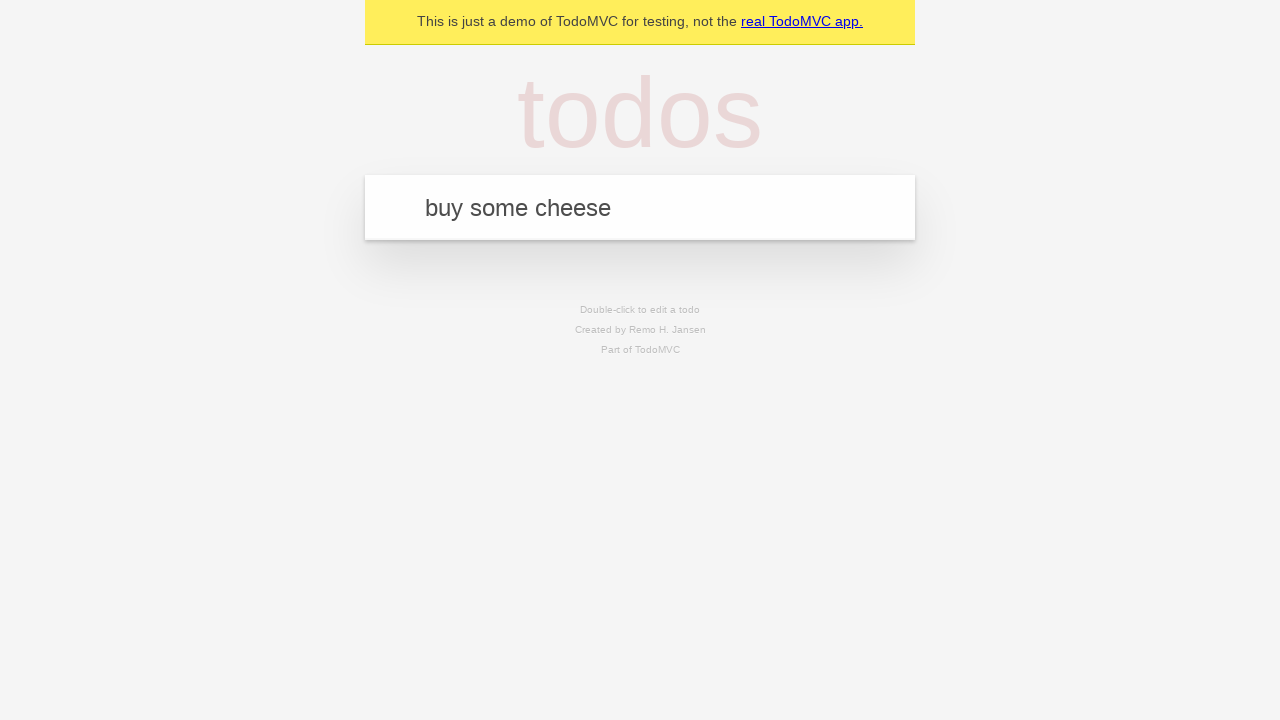

Pressed Enter to add first todo on internal:attr=[placeholder="What needs to be done?"i]
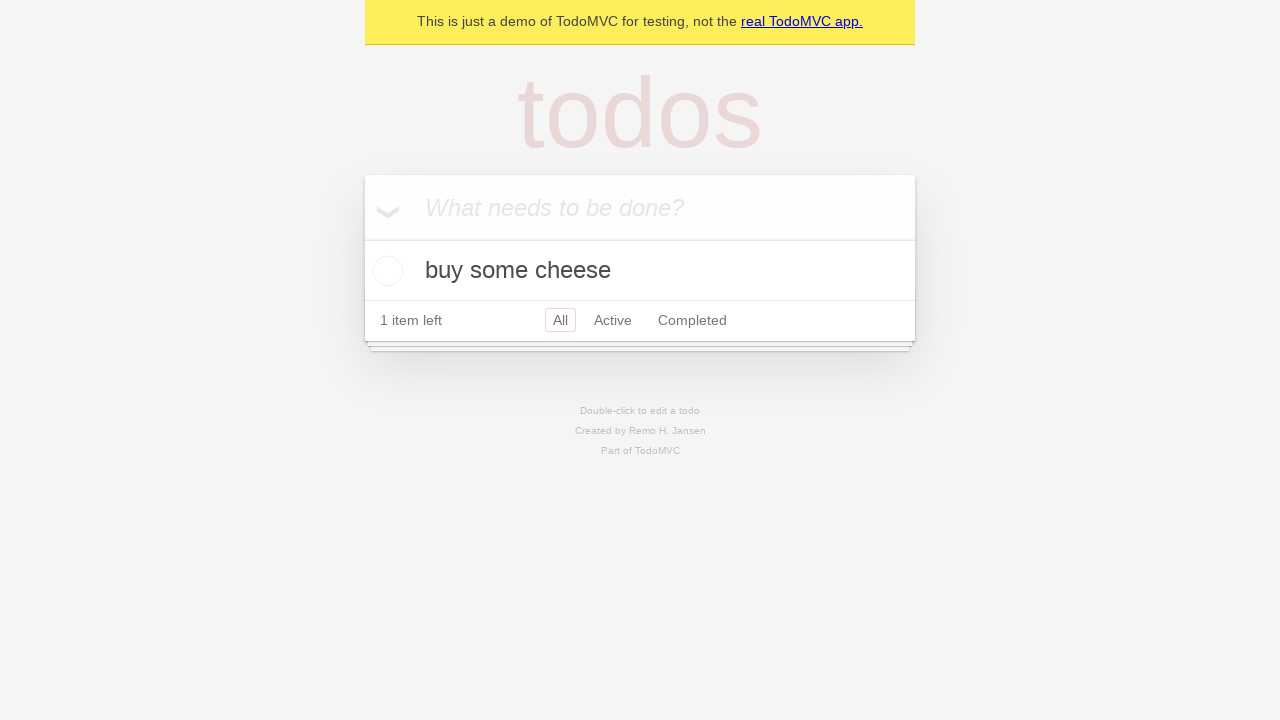

Filled todo input with 'feed the cat' on internal:attr=[placeholder="What needs to be done?"i]
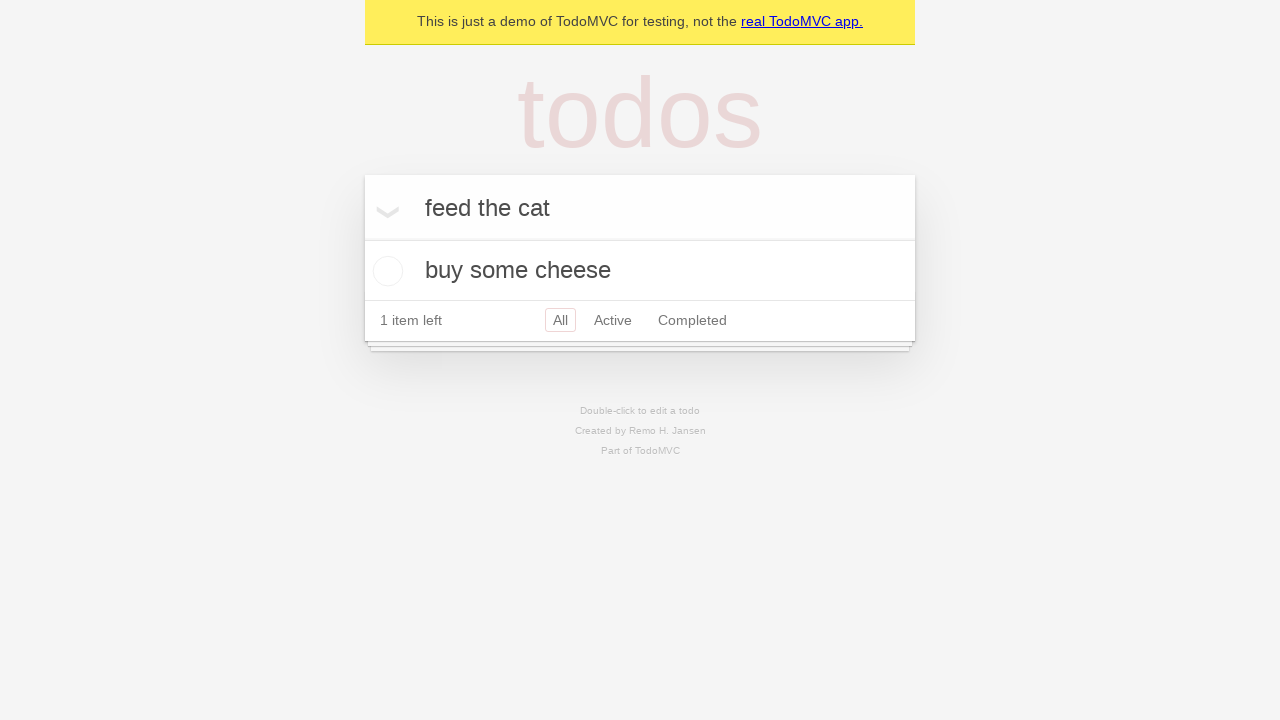

Pressed Enter to add second todo on internal:attr=[placeholder="What needs to be done?"i]
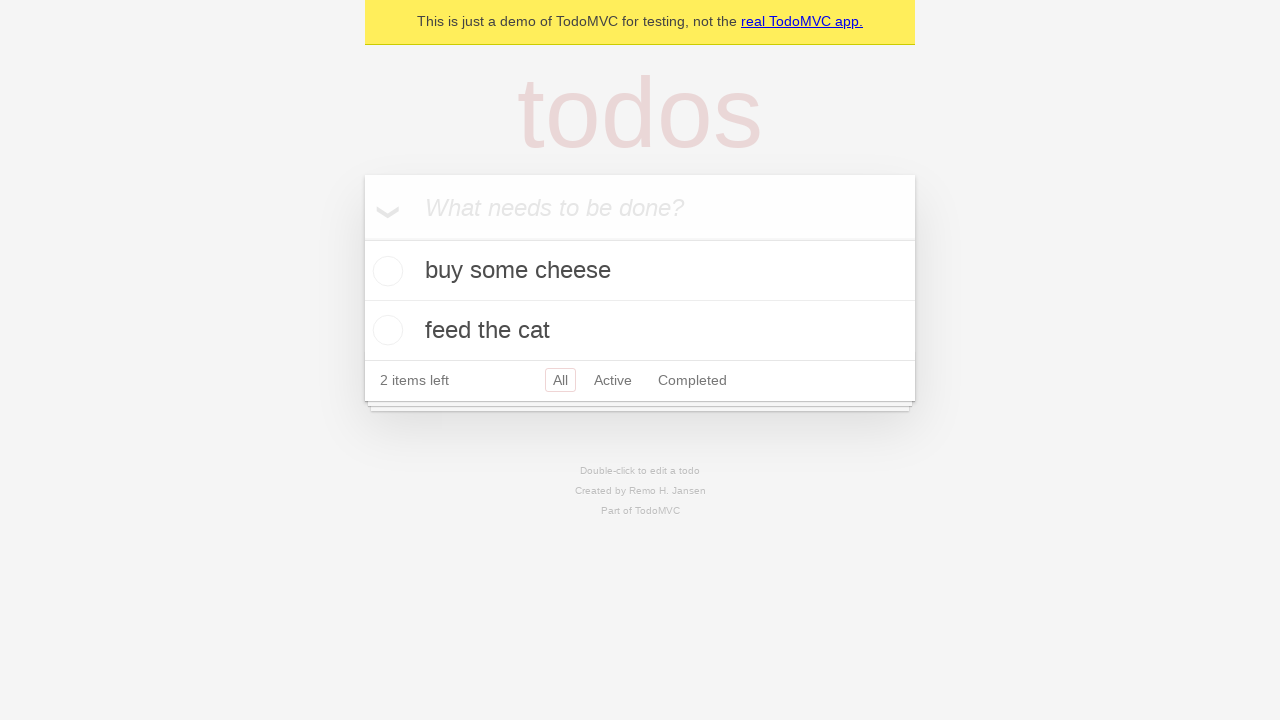

Filled todo input with 'book a doctors appointment' on internal:attr=[placeholder="What needs to be done?"i]
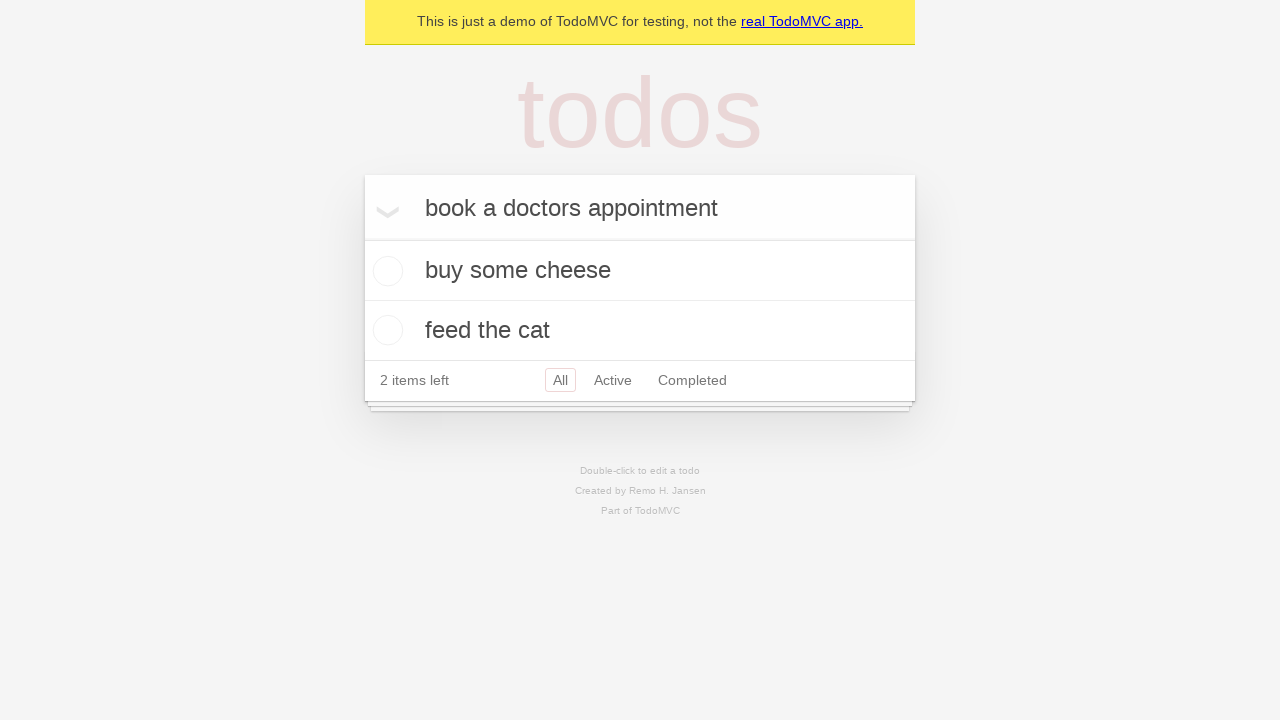

Pressed Enter to add third todo on internal:attr=[placeholder="What needs to be done?"i]
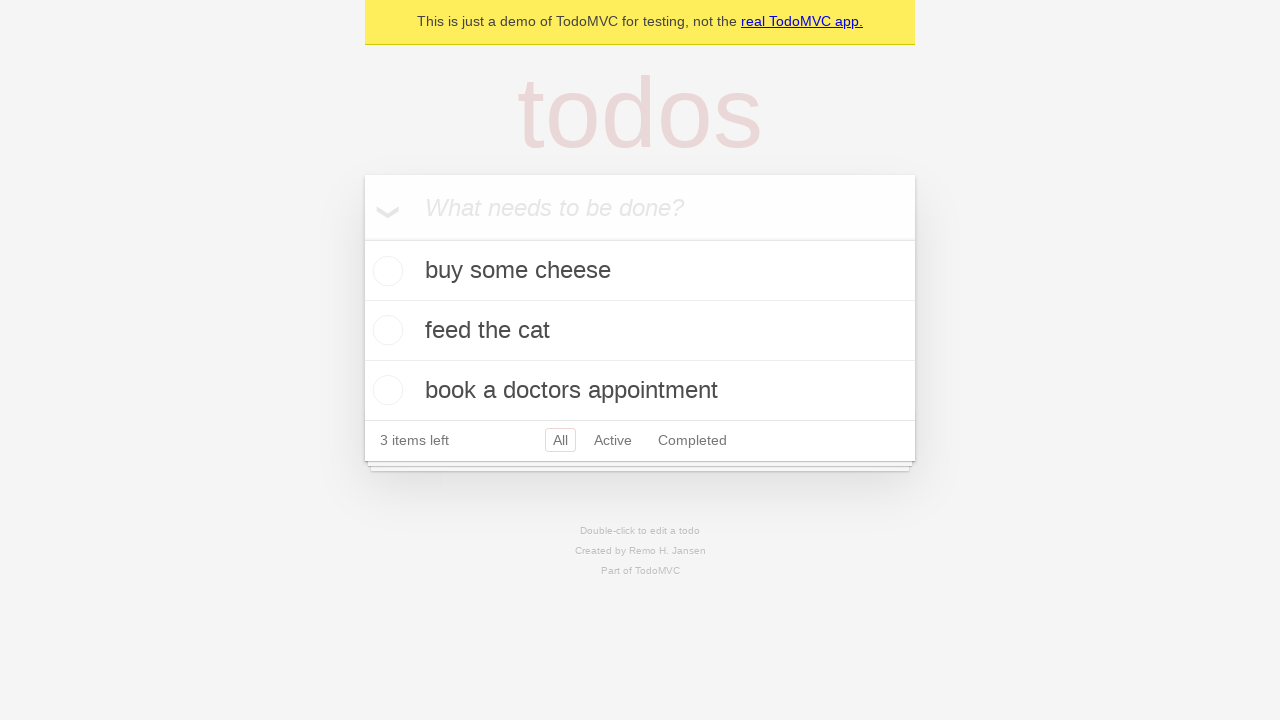

Double-clicked second todo item to enter edit mode at (640, 331) on internal:testid=[data-testid="todo-item"s] >> nth=1
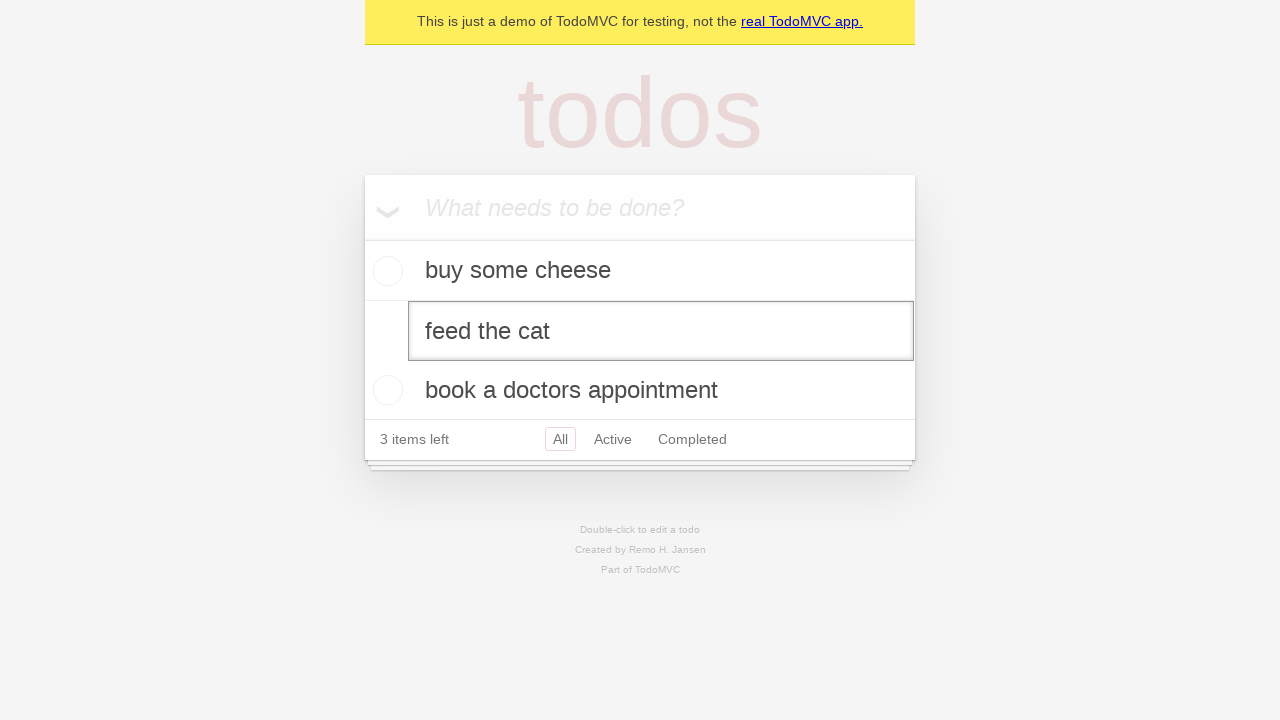

Filled edit textbox with text containing leading and trailing whitespace on internal:testid=[data-testid="todo-item"s] >> nth=1 >> internal:role=textbox[nam
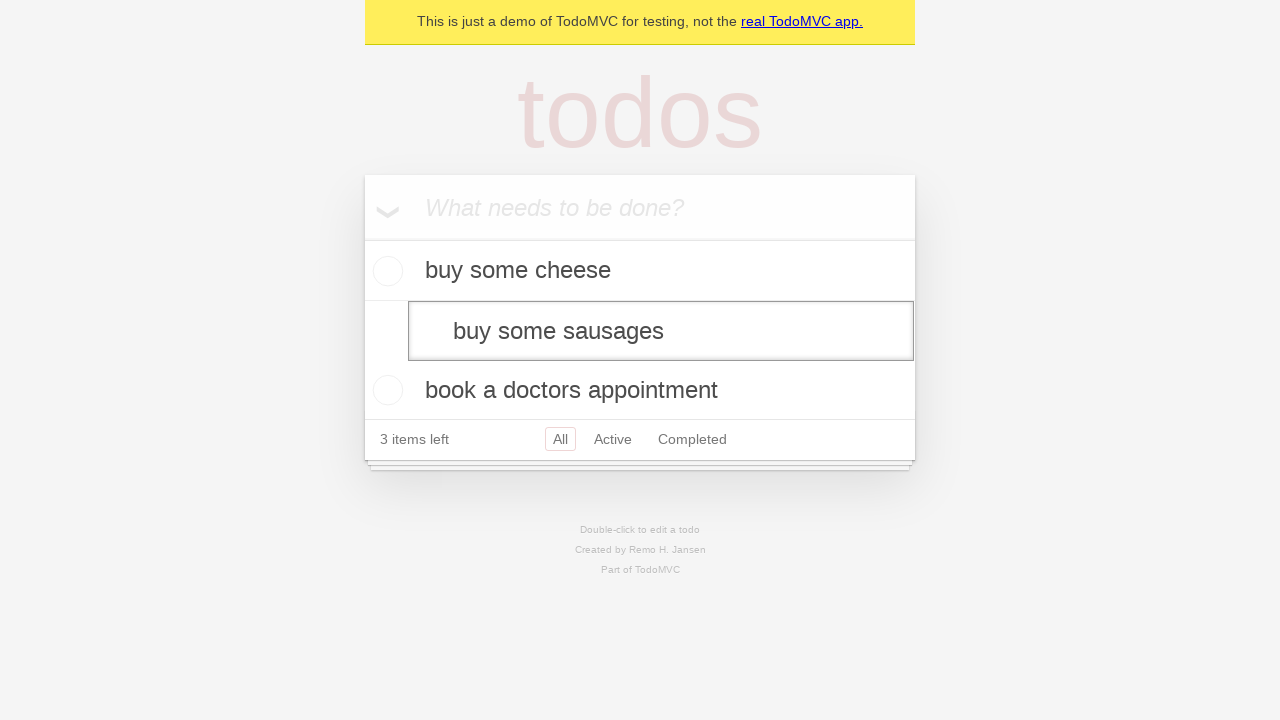

Pressed Enter to save edited todo with whitespace trimmed on internal:testid=[data-testid="todo-item"s] >> nth=1 >> internal:role=textbox[nam
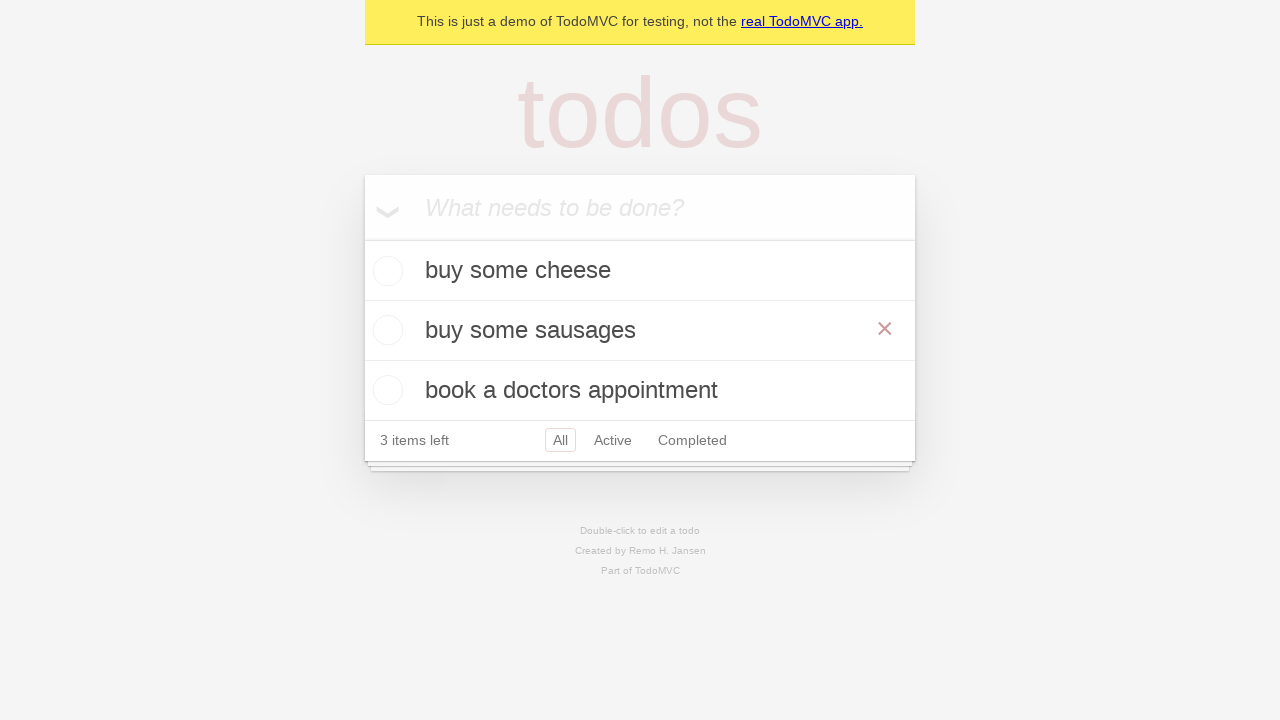

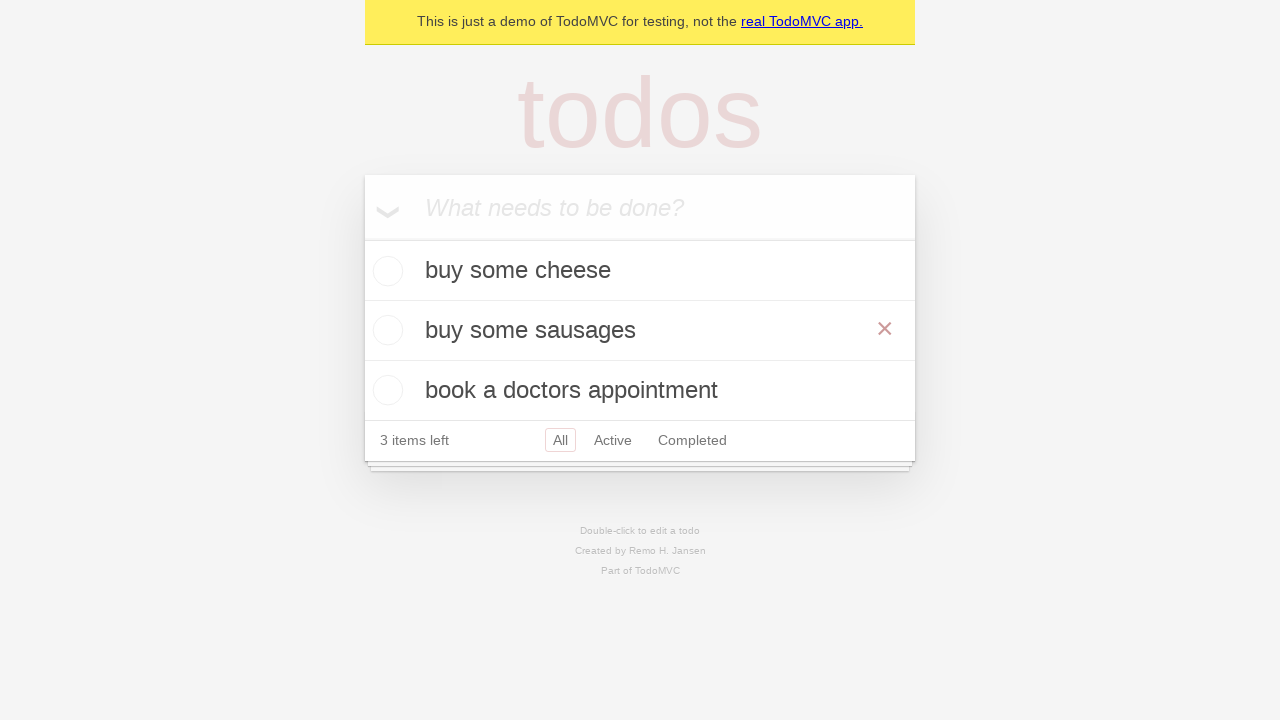